Tests the Top List menu by clicking it and verifying the submenu items are displayed correctly

Starting URL: https://www.99-bottles-of-beer.net/

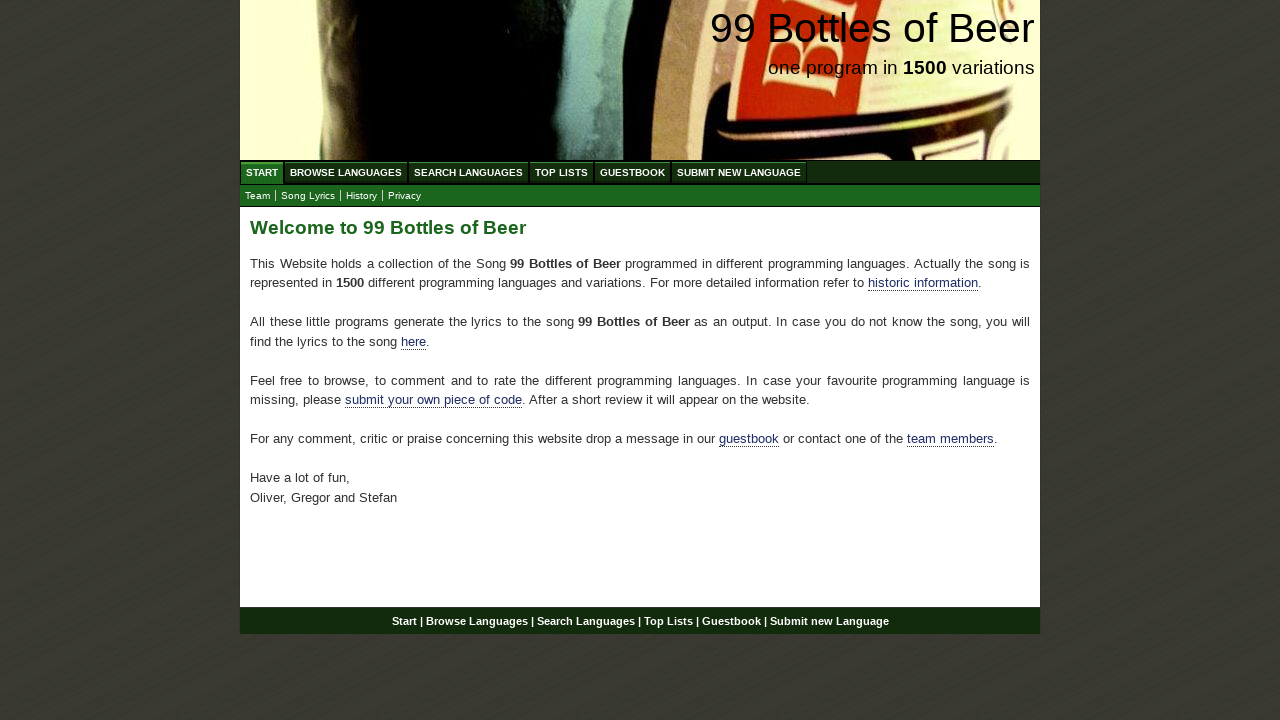

Clicked on Top List menu item at (562, 172) on xpath=//ul[@id= 'menu']//li/a[@href='/toplist.html']
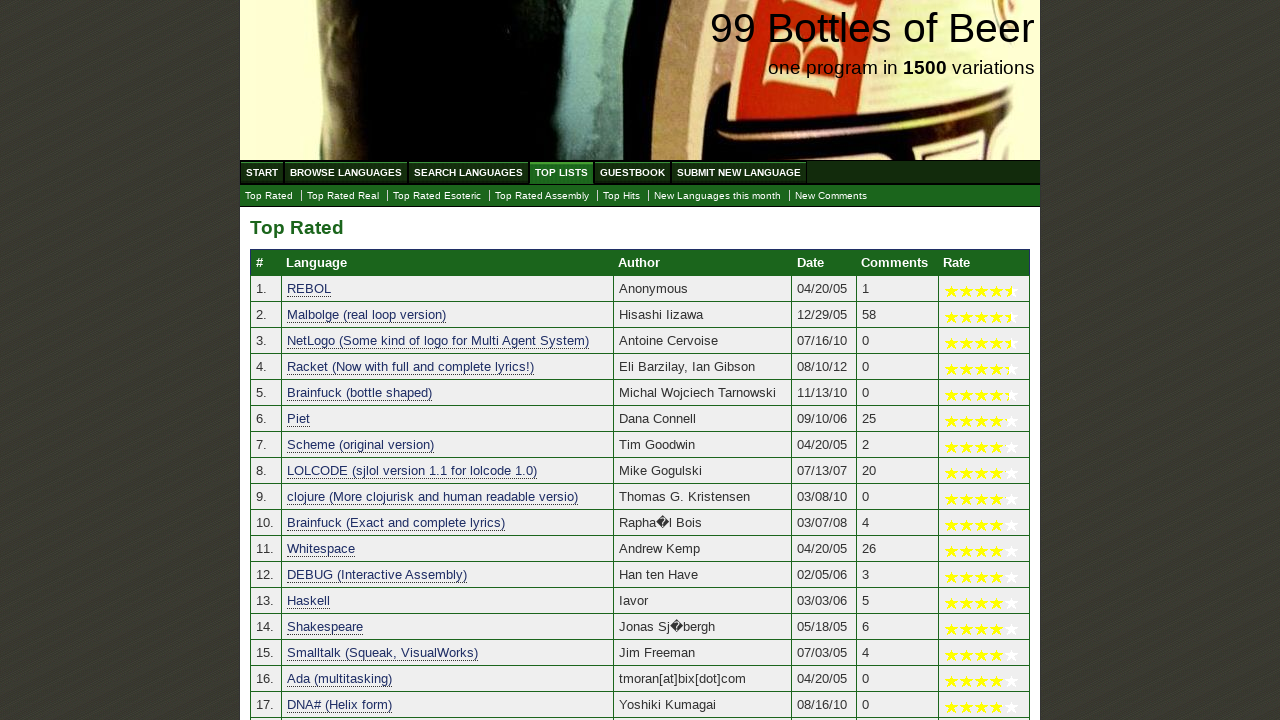

Submenu items loaded and are visible
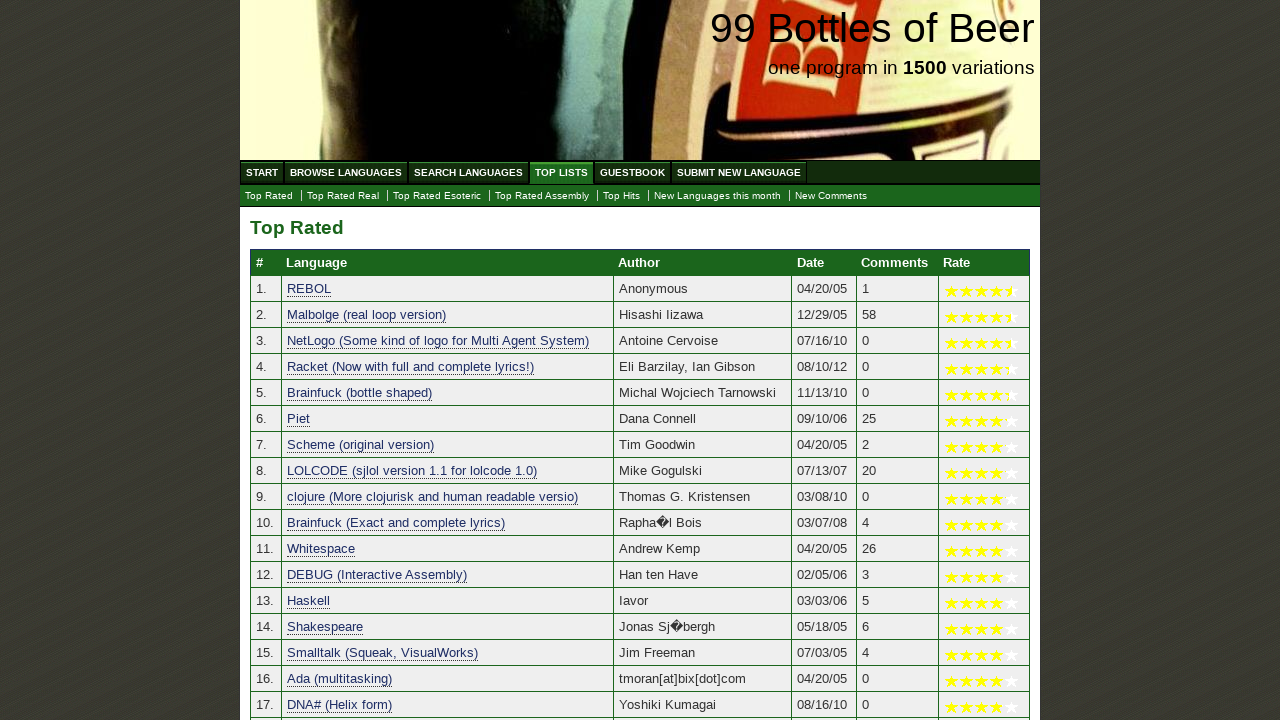

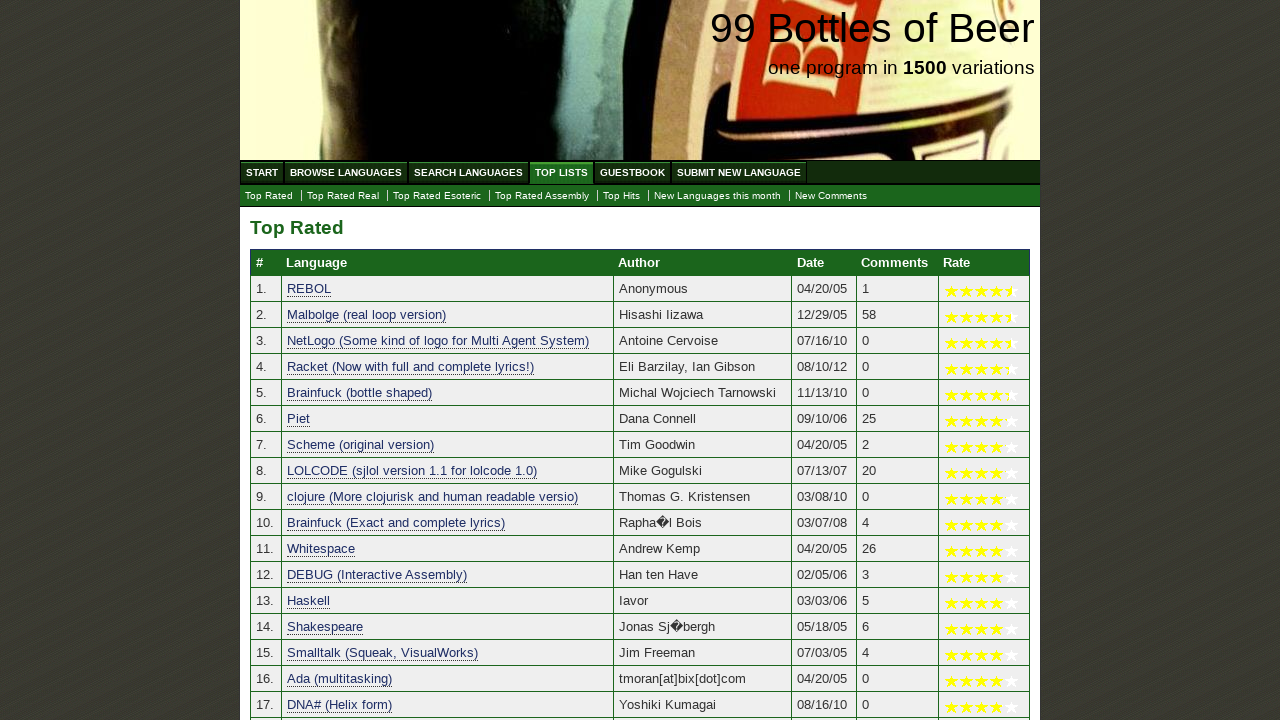